Tests dynamic controls functionality by navigating to the Dynamic Controls page, interacting with a checkbox (clicking it to toggle state), then clicking a button to remove the checkbox and waiting for a confirmation message to appear.

Starting URL: https://the-internet.herokuapp.com/

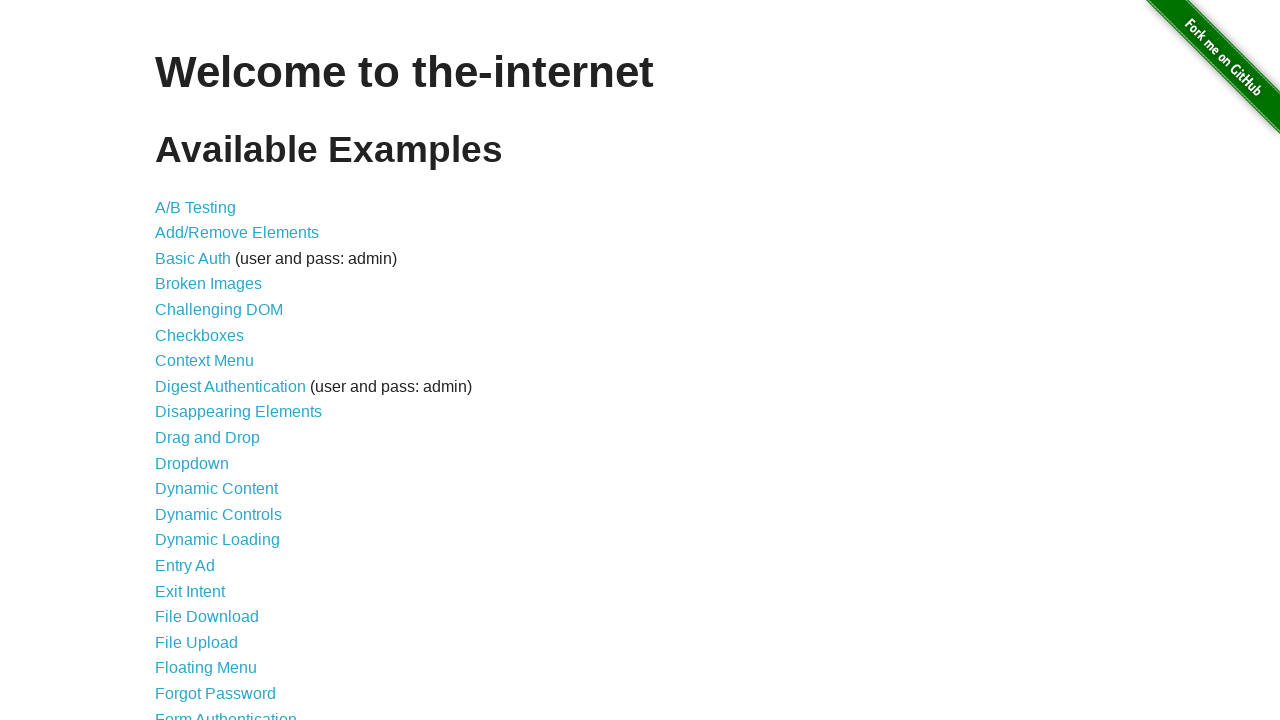

Clicked on Dynamic Controls link at (218, 514) on xpath=//*[contains(text(),'Dynamic Controls')]
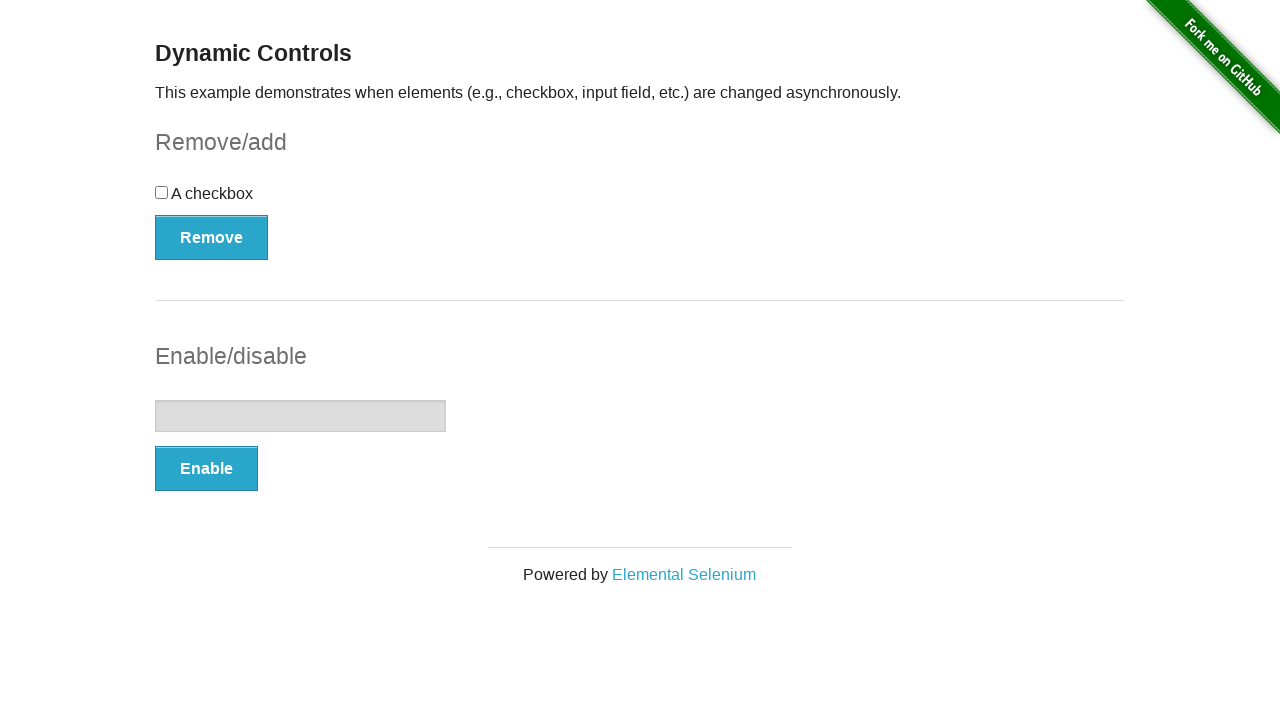

Checkbox element loaded on page
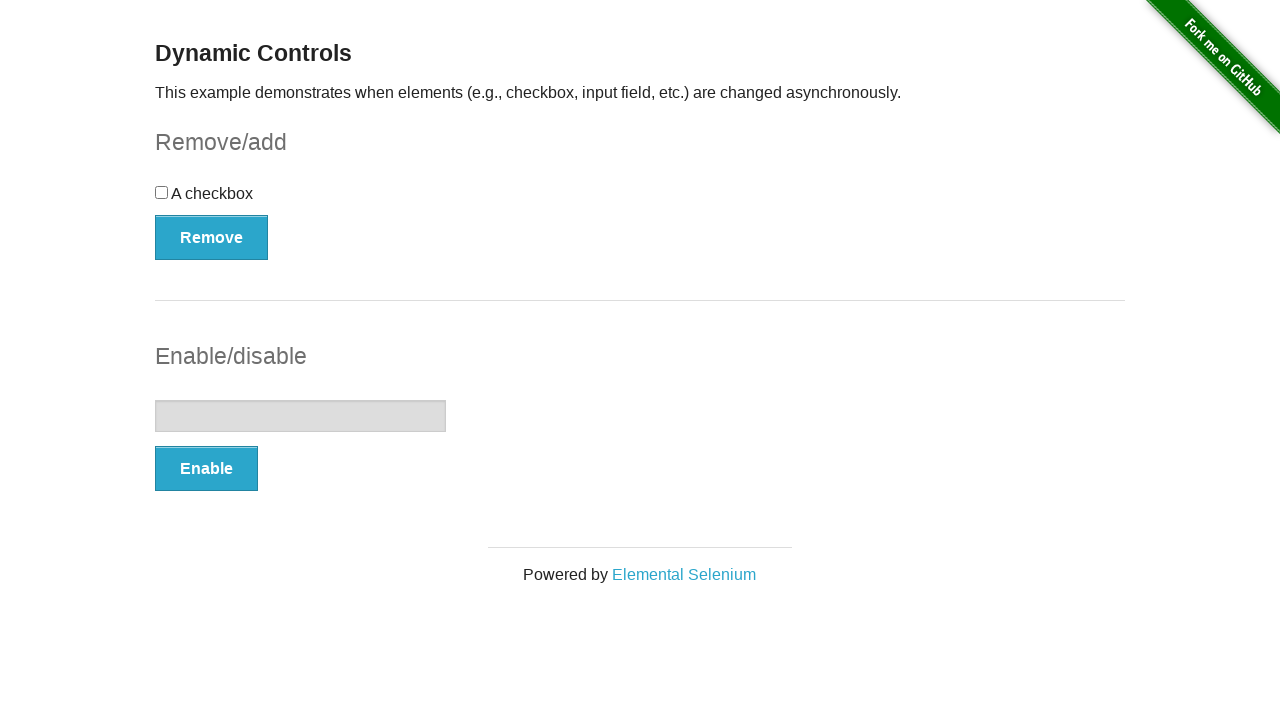

Clicked checkbox to toggle its state at (162, 192) on input[type='checkbox']
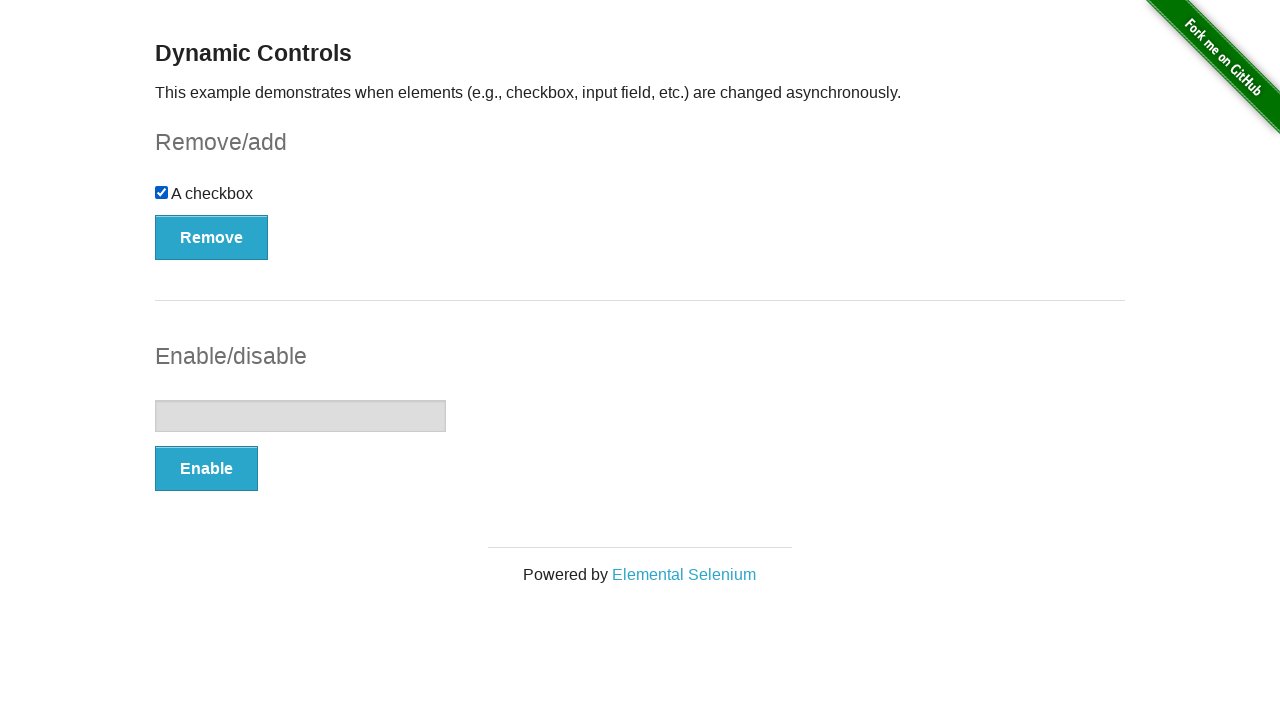

Clicked Remove/Add button to remove checkbox at (212, 237) on button[onclick='swapCheckbox()']
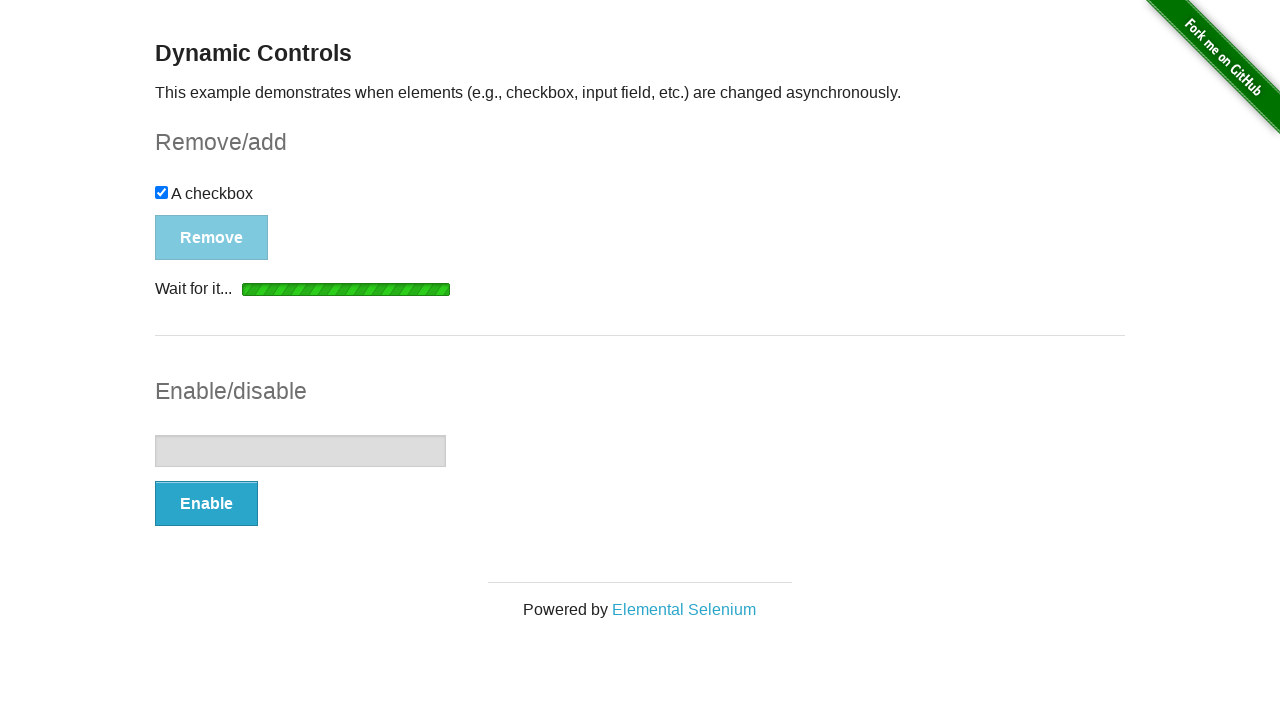

Confirmation message appeared after checkbox removal
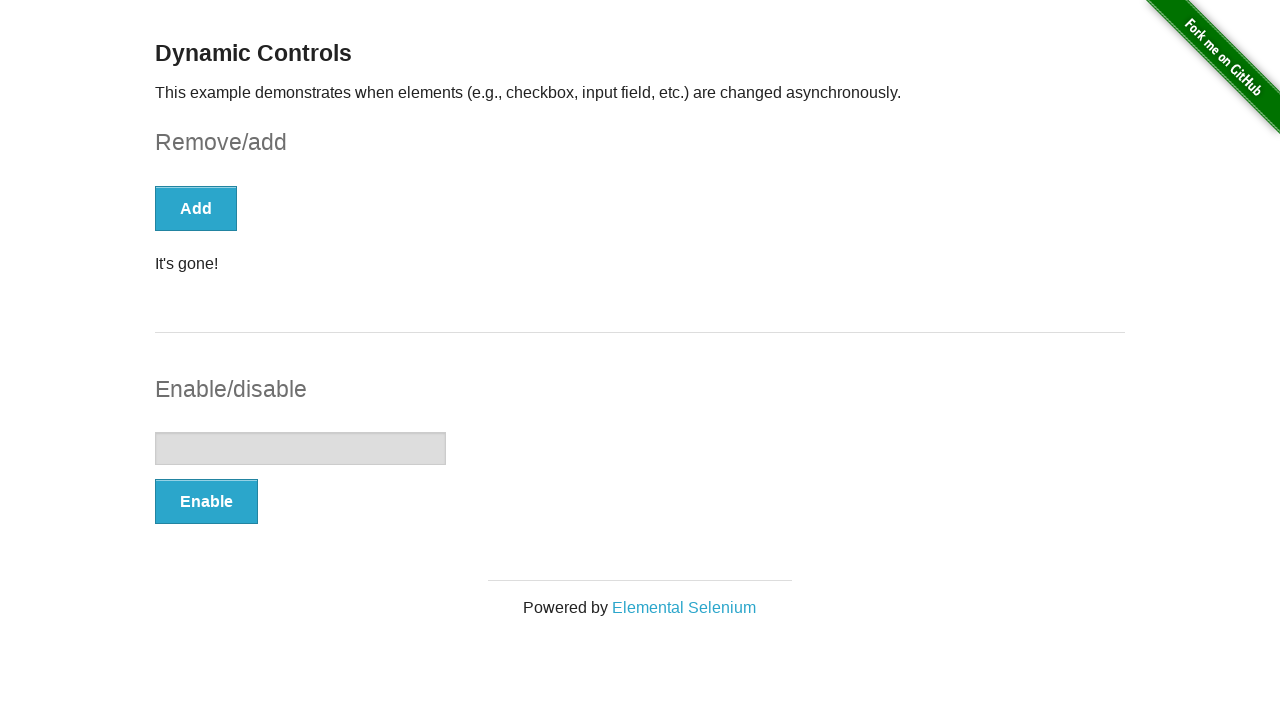

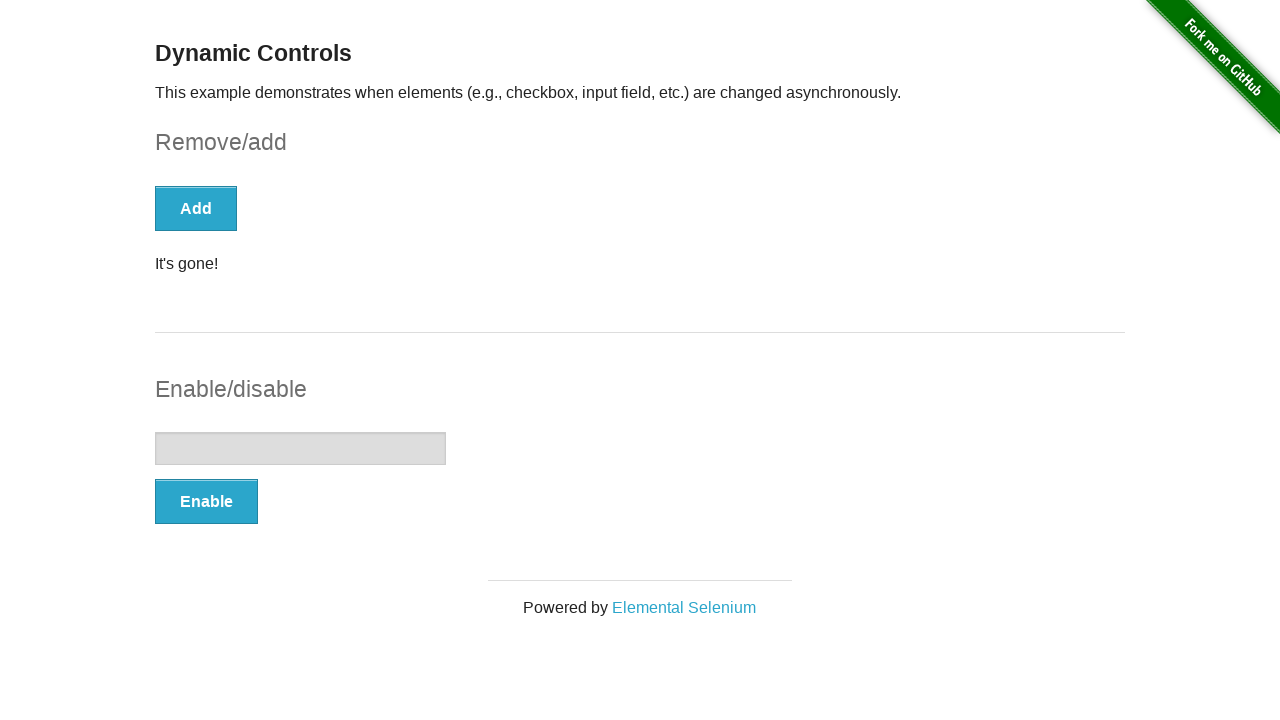